Navigates to the OrangeHRM demo site homepage and verifies the page loads successfully

Starting URL: https://opensource-demo.orangehrmlive.com/

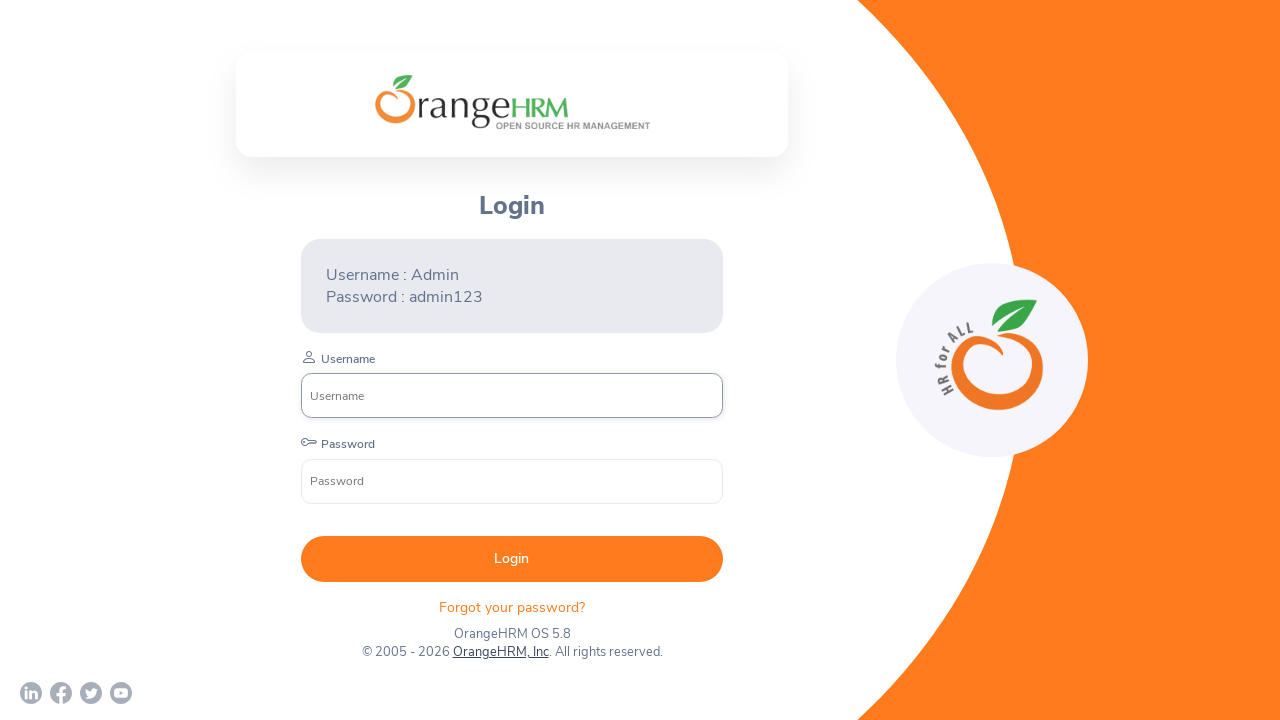

OrangeHRM login panel loaded successfully
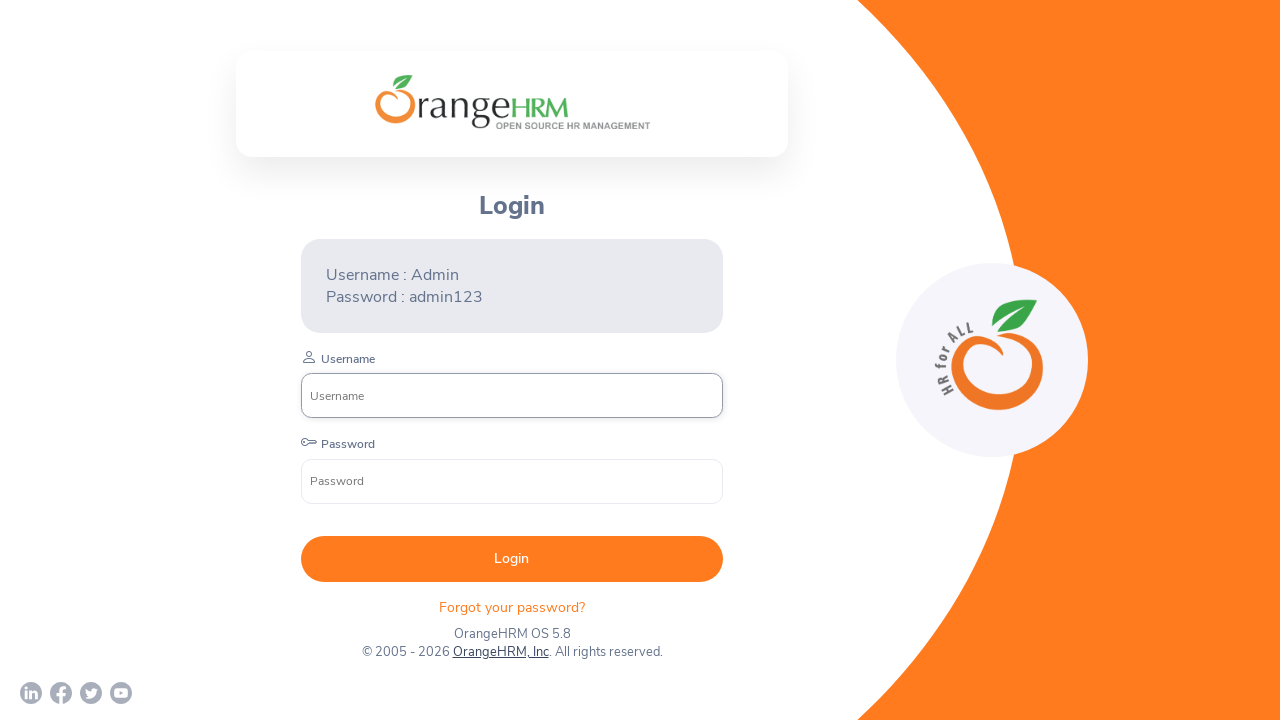

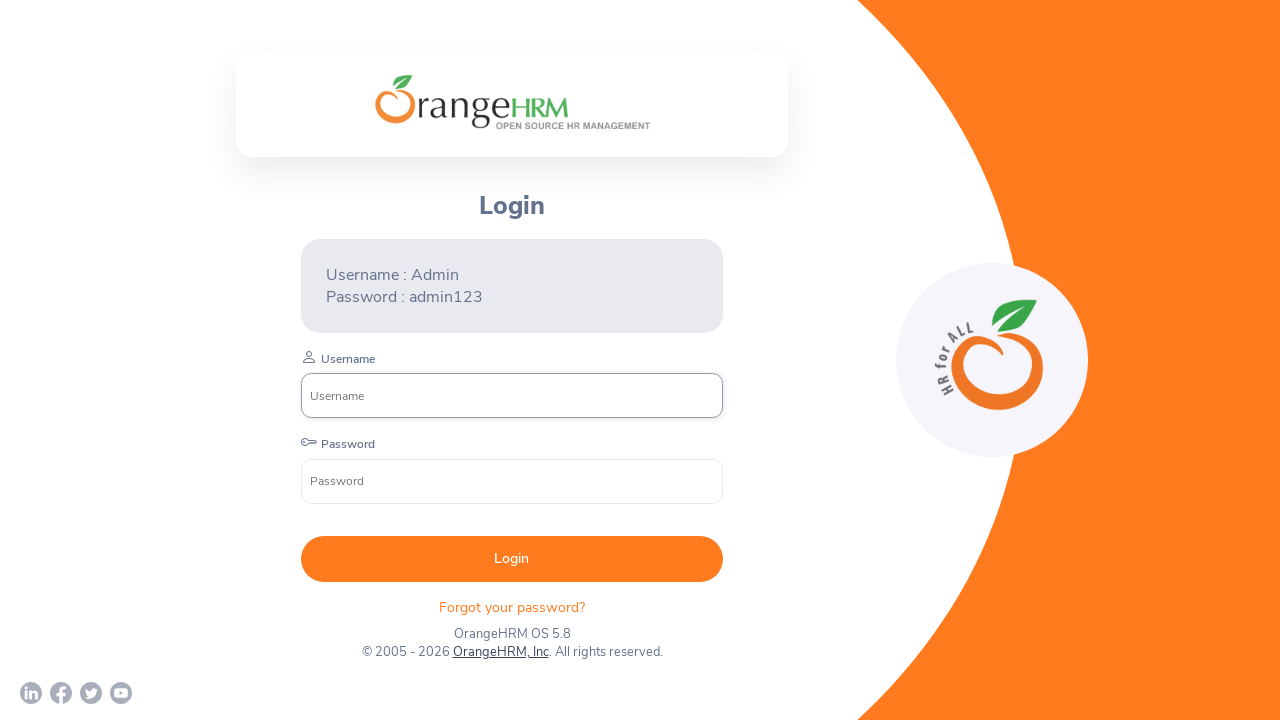